Tests JavaScript alert handling by triggering simple alerts, confirmation alerts, and prompt alerts, then interacting with them using accept, dismiss, and text input.

Starting URL: https://the-internet.herokuapp.com/javascript_alerts

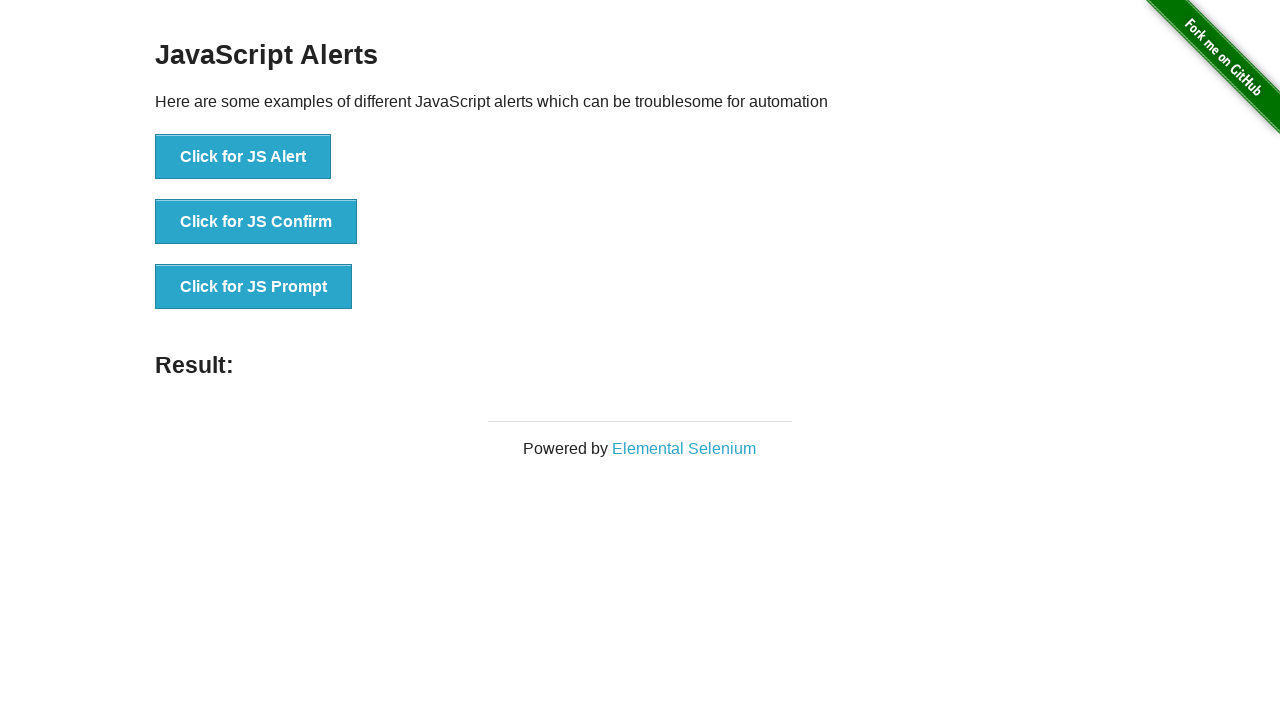

Clicked button to trigger simple JS Alert at (243, 157) on xpath=//button[contains(text(),'Click for JS Alert')]
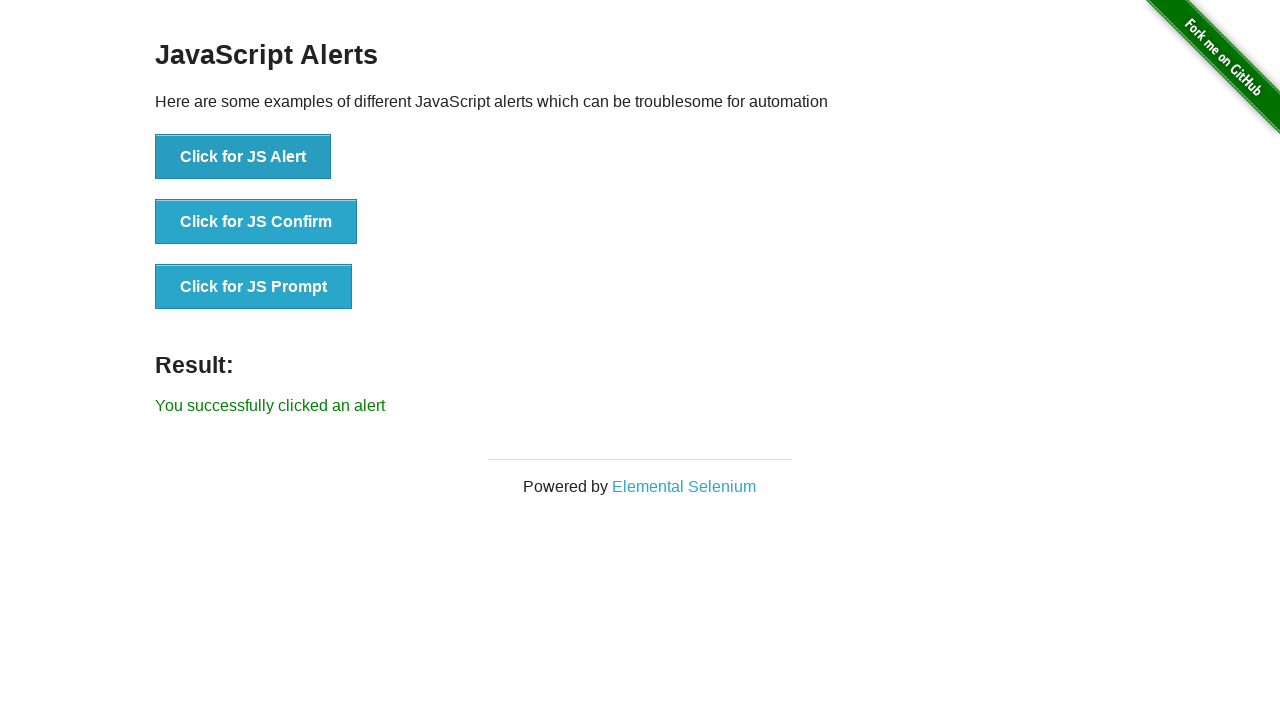

Clicked button to trigger JS Alert and accepted the dialog at (243, 157) on xpath=//button[contains(text(),'Click for JS Alert')]
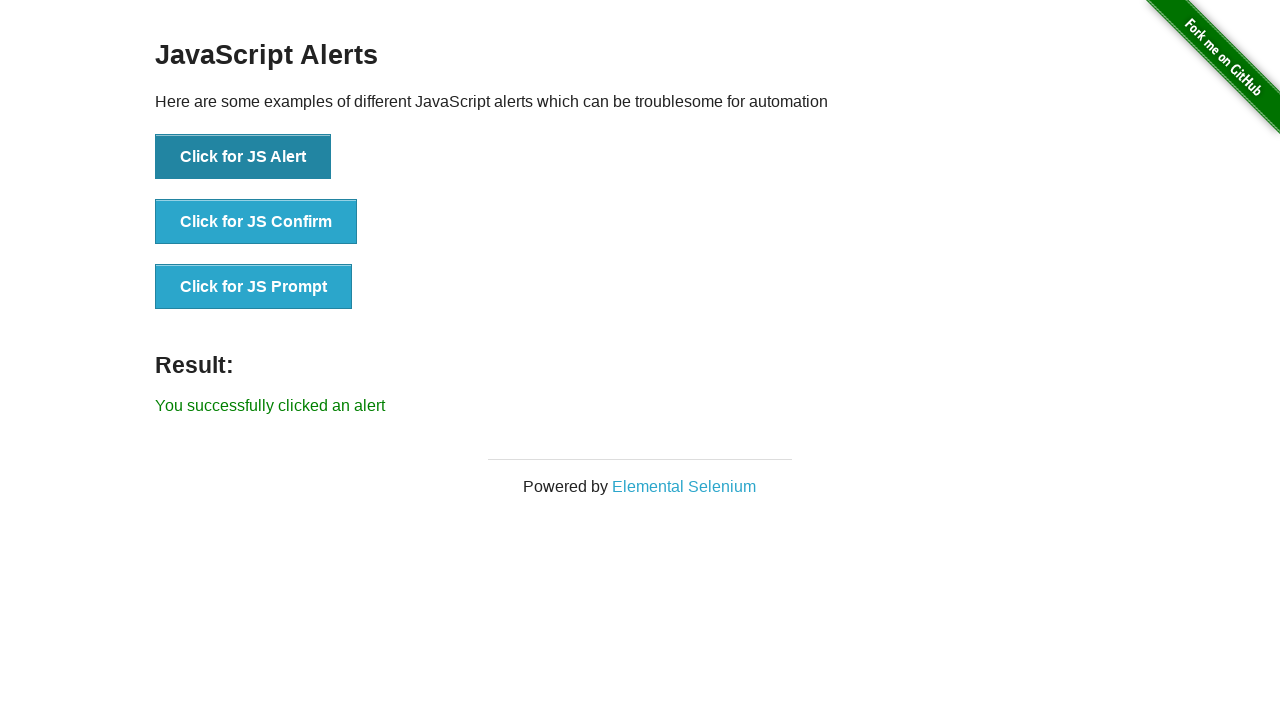

Waited 1 second for result to display
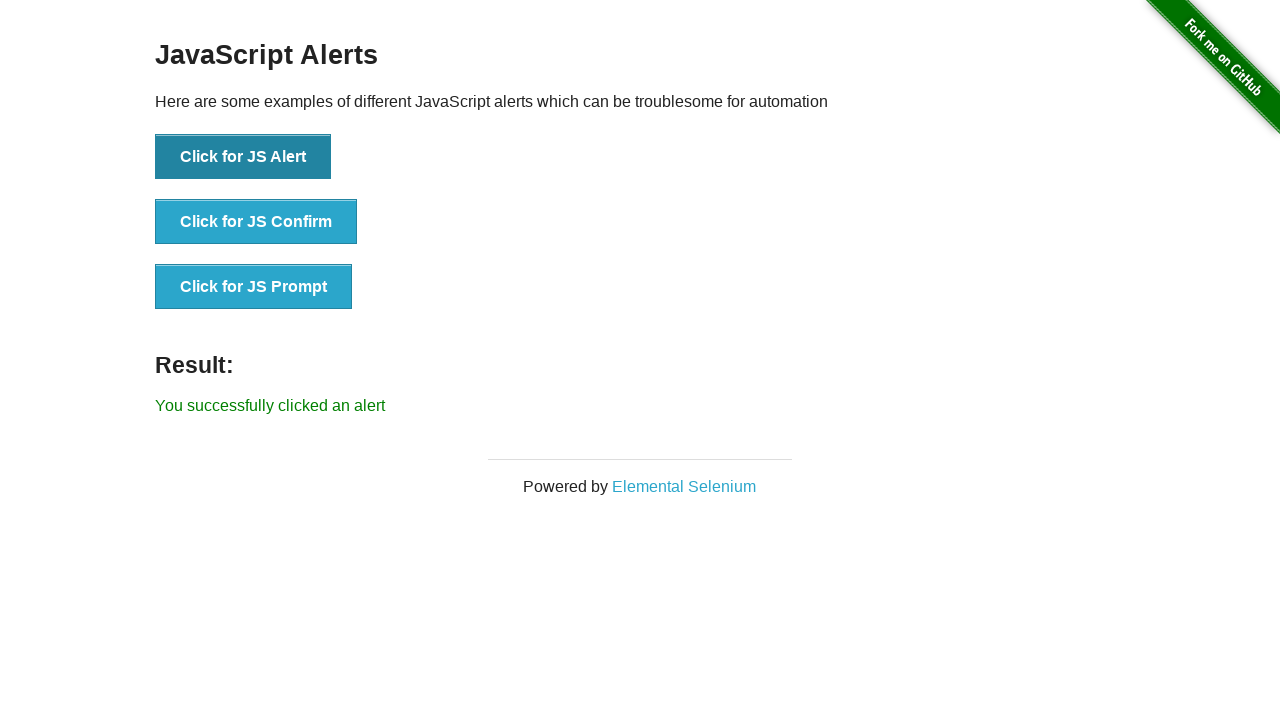

Clicked button to trigger JS Confirm dialog and dismissed it at (256, 222) on xpath=//button[contains(text(),'Click for JS Confirm')]
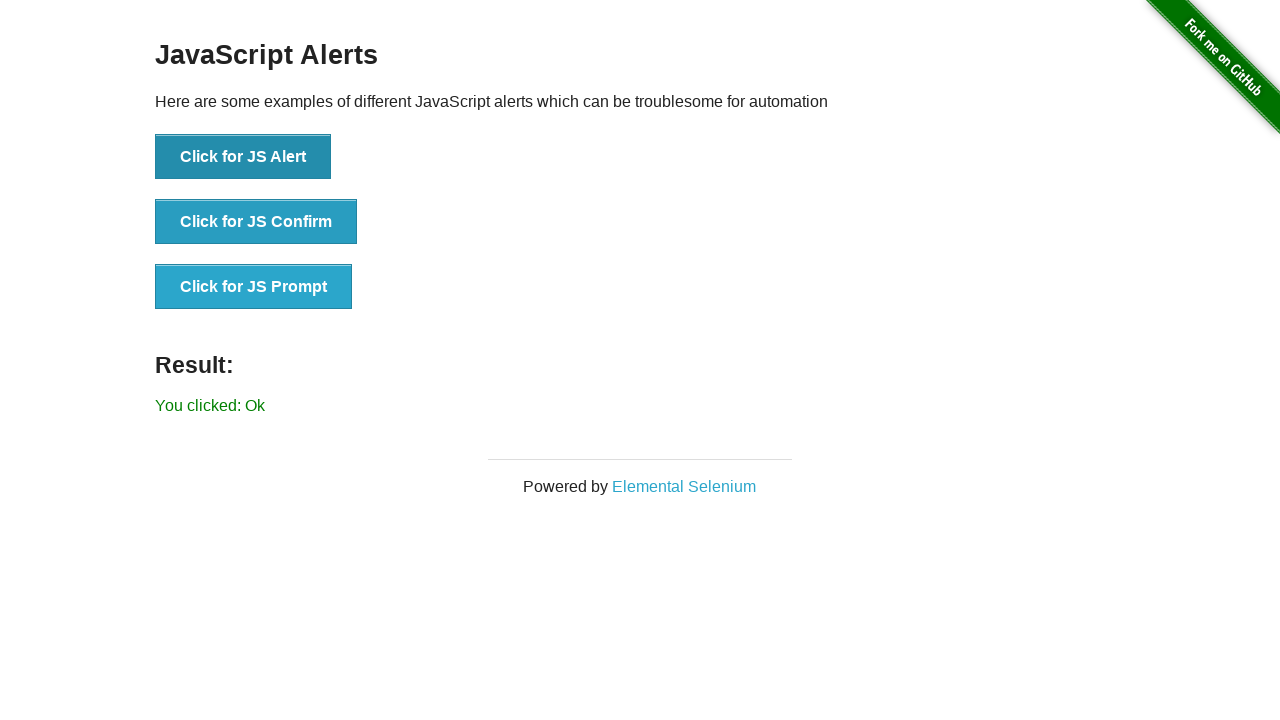

Waited 1 second for result to display
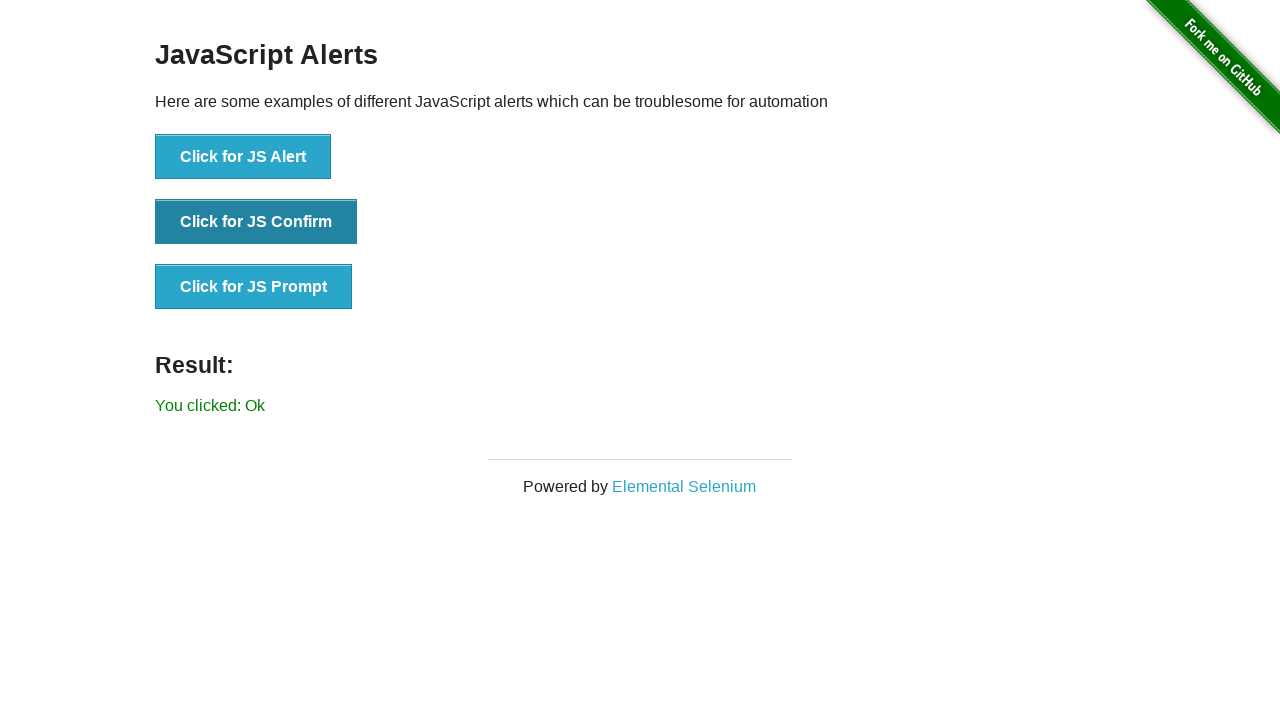

Clicked button to trigger JS Prompt dialog, entered 'Hello', and accepted at (254, 287) on xpath=//button[contains(text(),'Click for JS Prompt')]
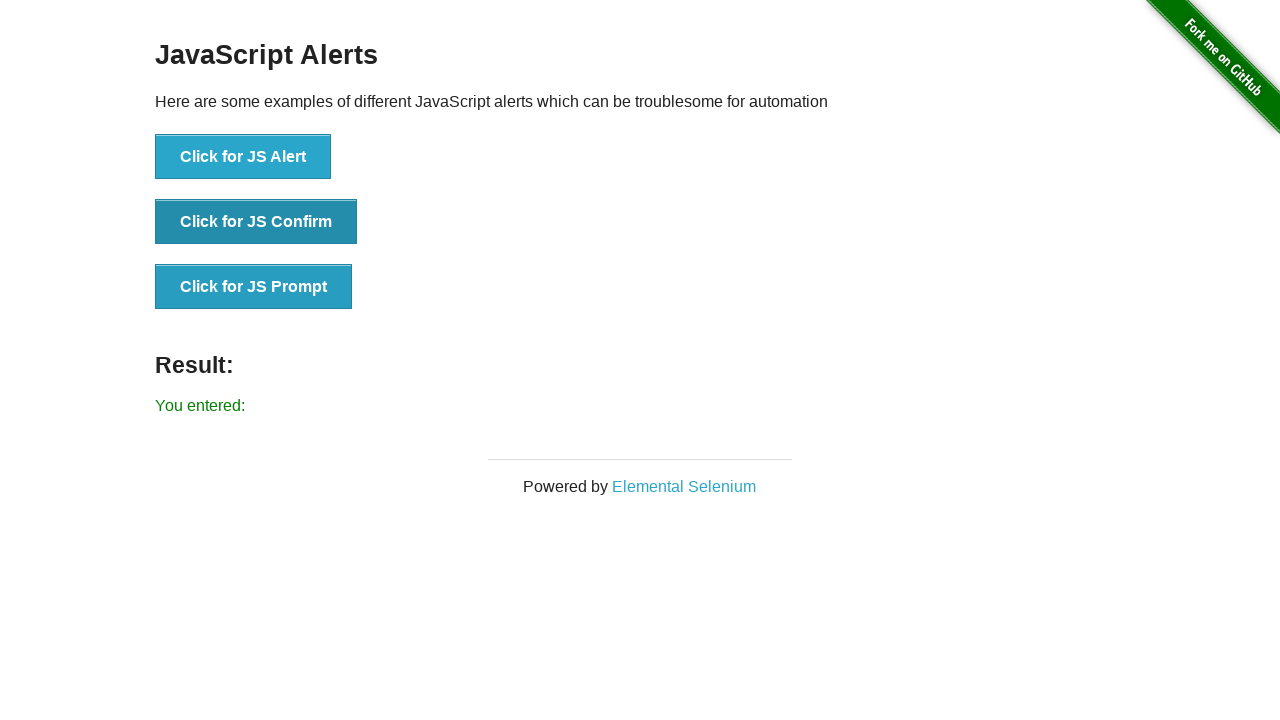

Waited for result element to be visible
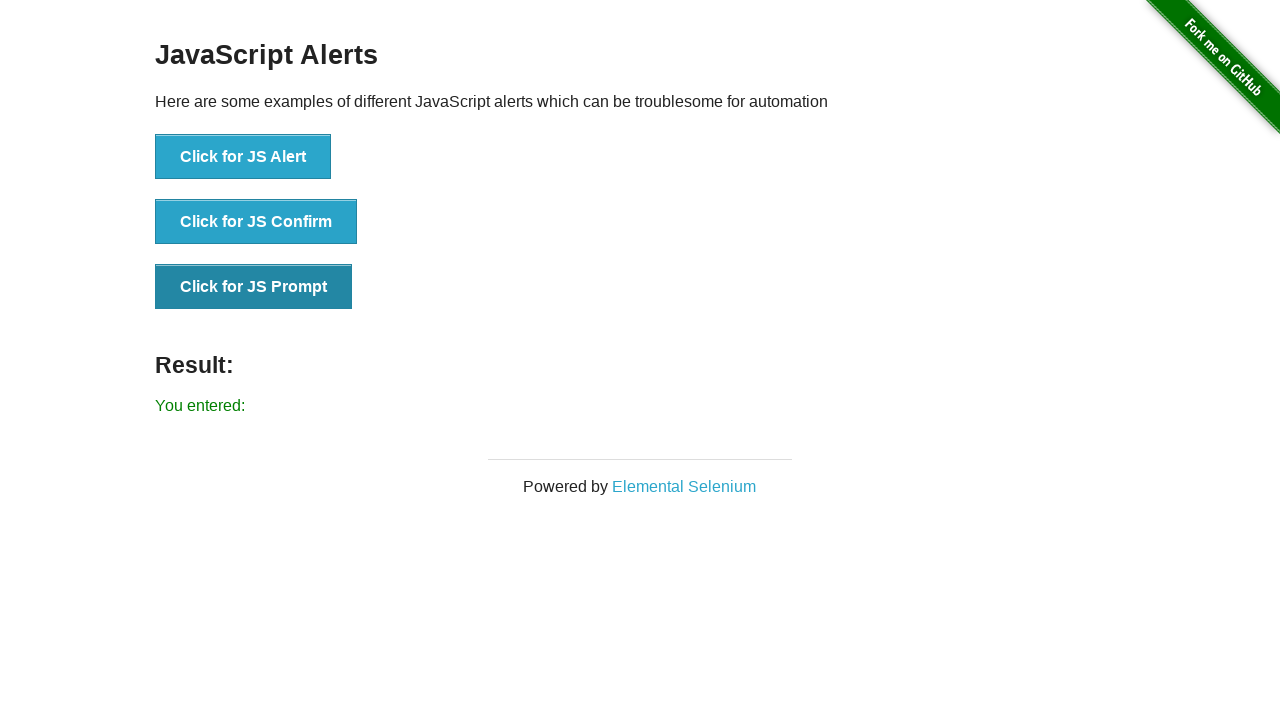

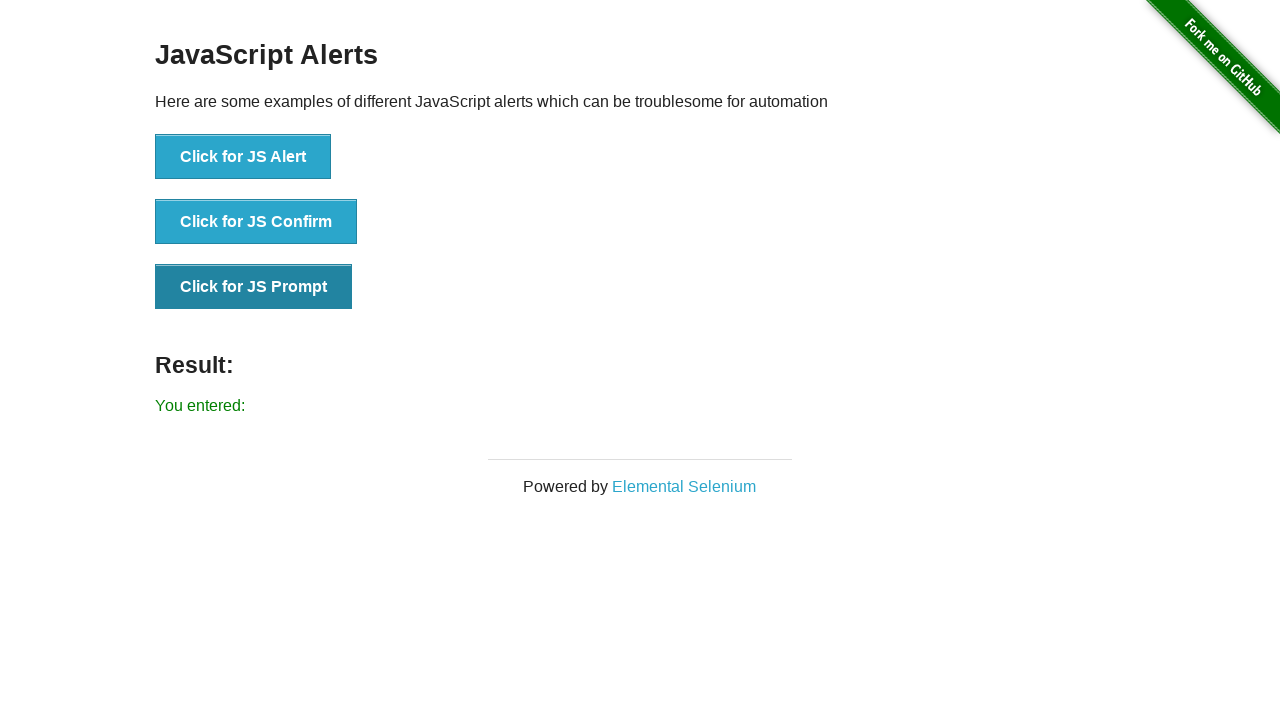